Tests the TodoMVC application by adding two todo items and verifying they are displayed correctly in the list

Starting URL: https://demo.playwright.dev/todomvc

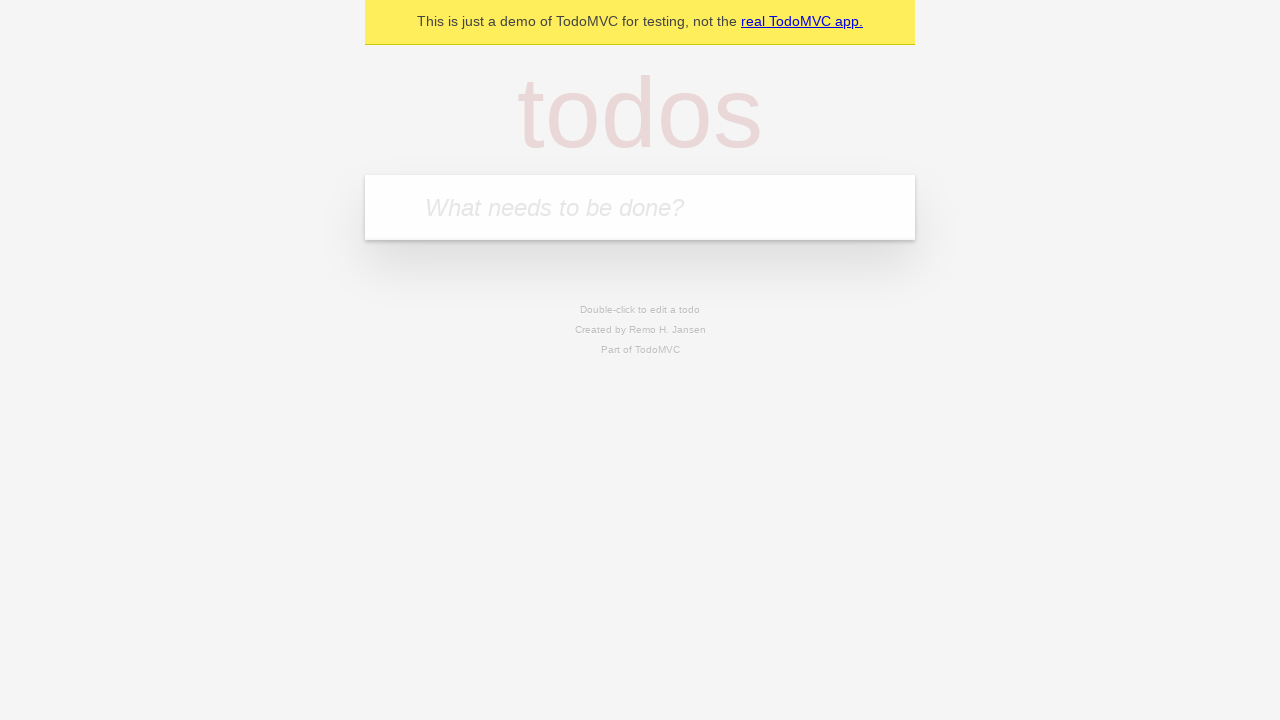

Clicked on the todo input field at (640, 207) on [placeholder='What needs to be done?']
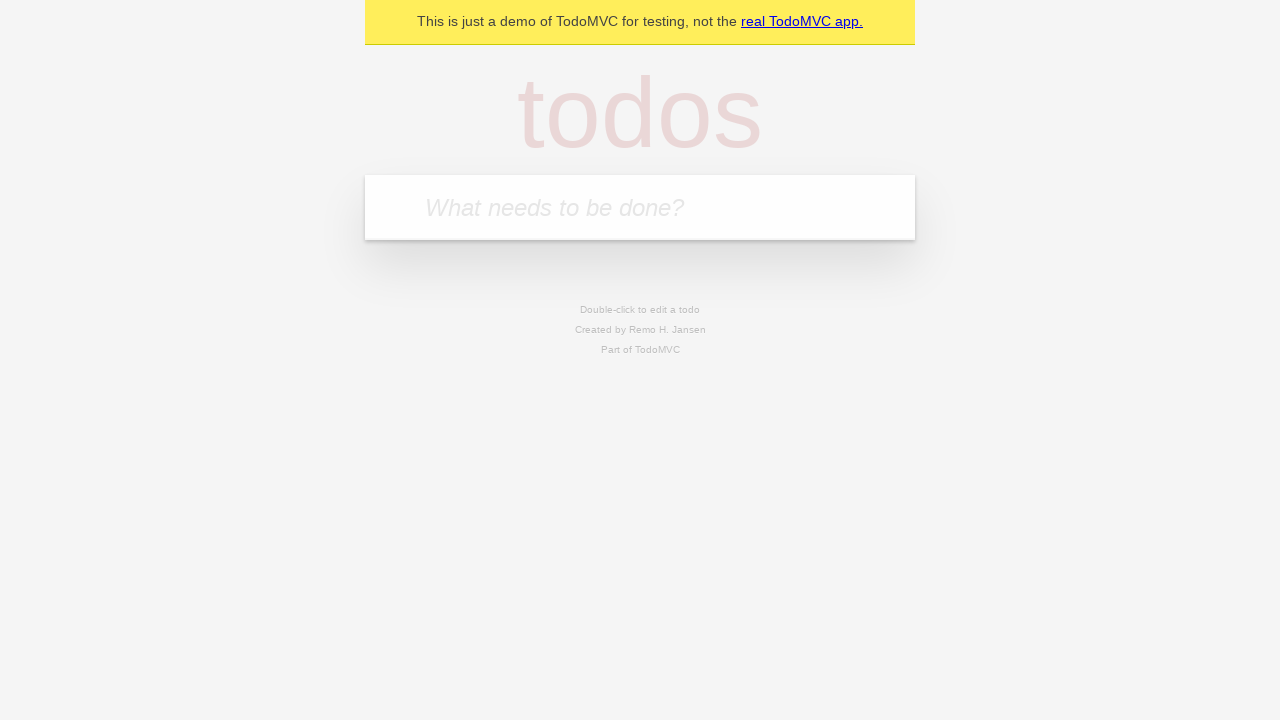

Filled input field with first todo item 'buy some cheese' on [placeholder='What needs to be done?']
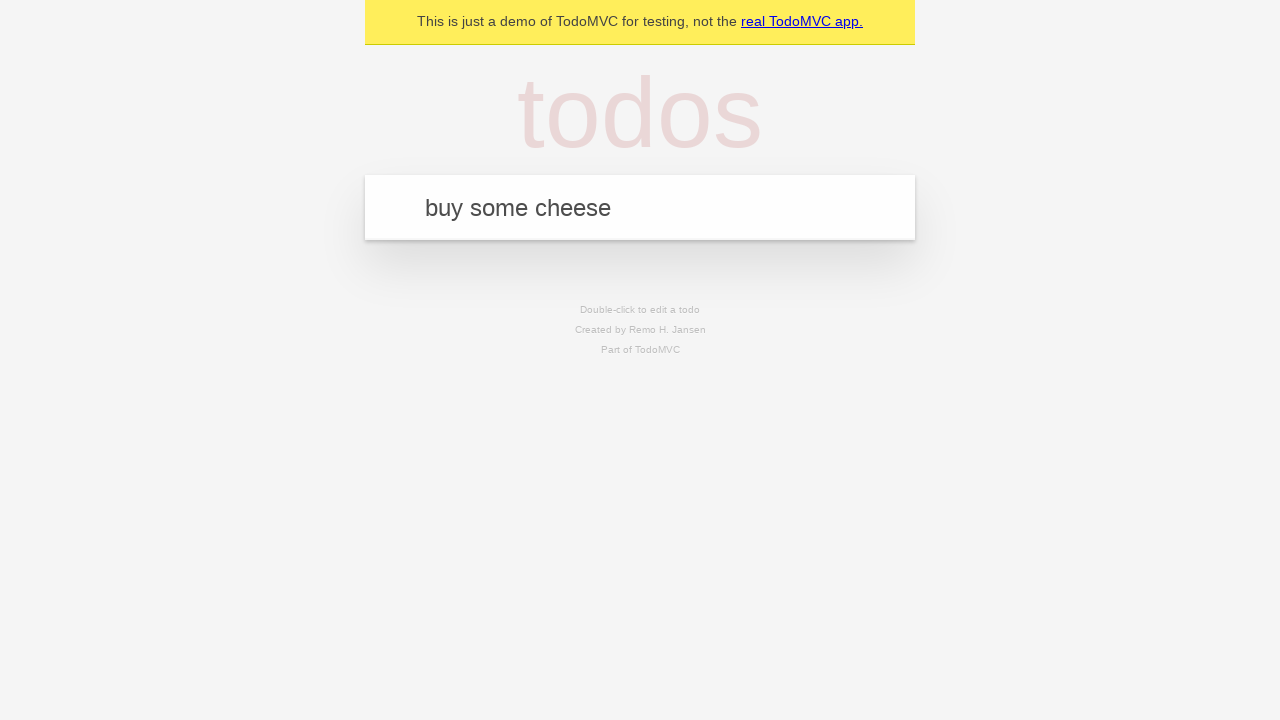

Pressed Enter to add first todo item on [placeholder='What needs to be done?']
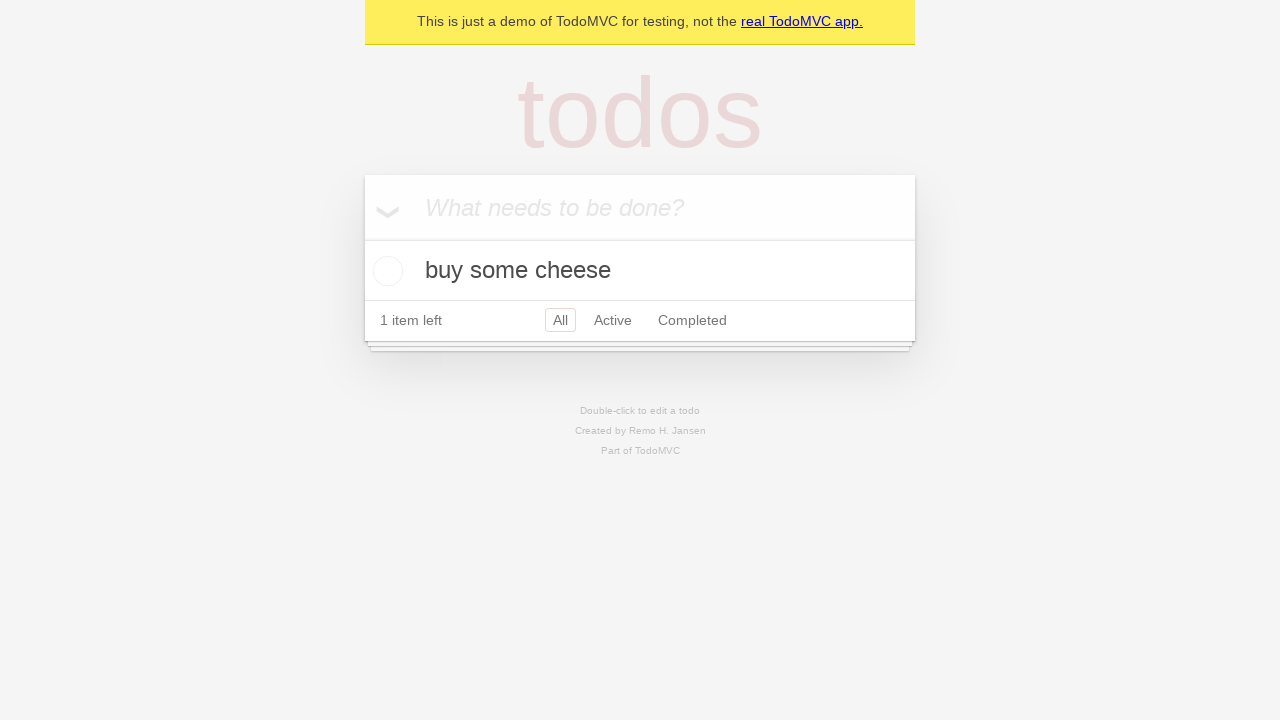

First todo item 'buy some cheese' appeared in the list
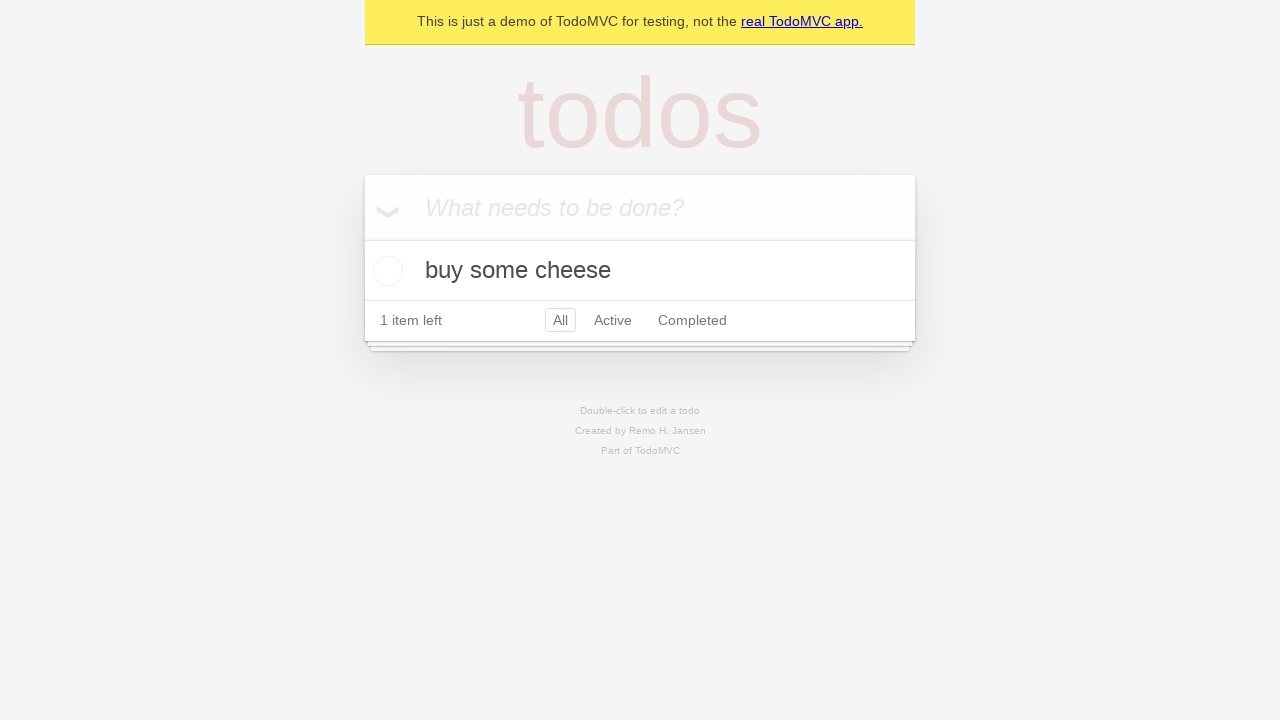

Clicked on the todo input field again at (640, 207) on [placeholder='What needs to be done?']
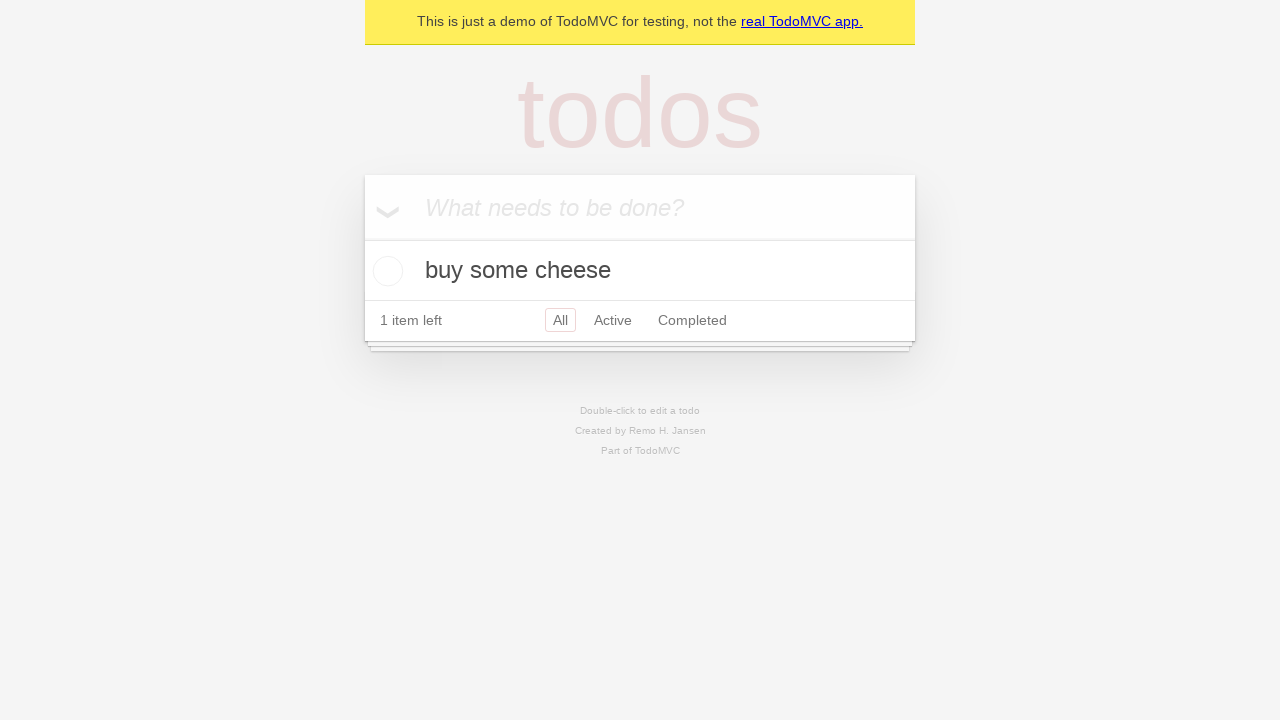

Filled input field with second todo item 'feed the cat' on [placeholder='What needs to be done?']
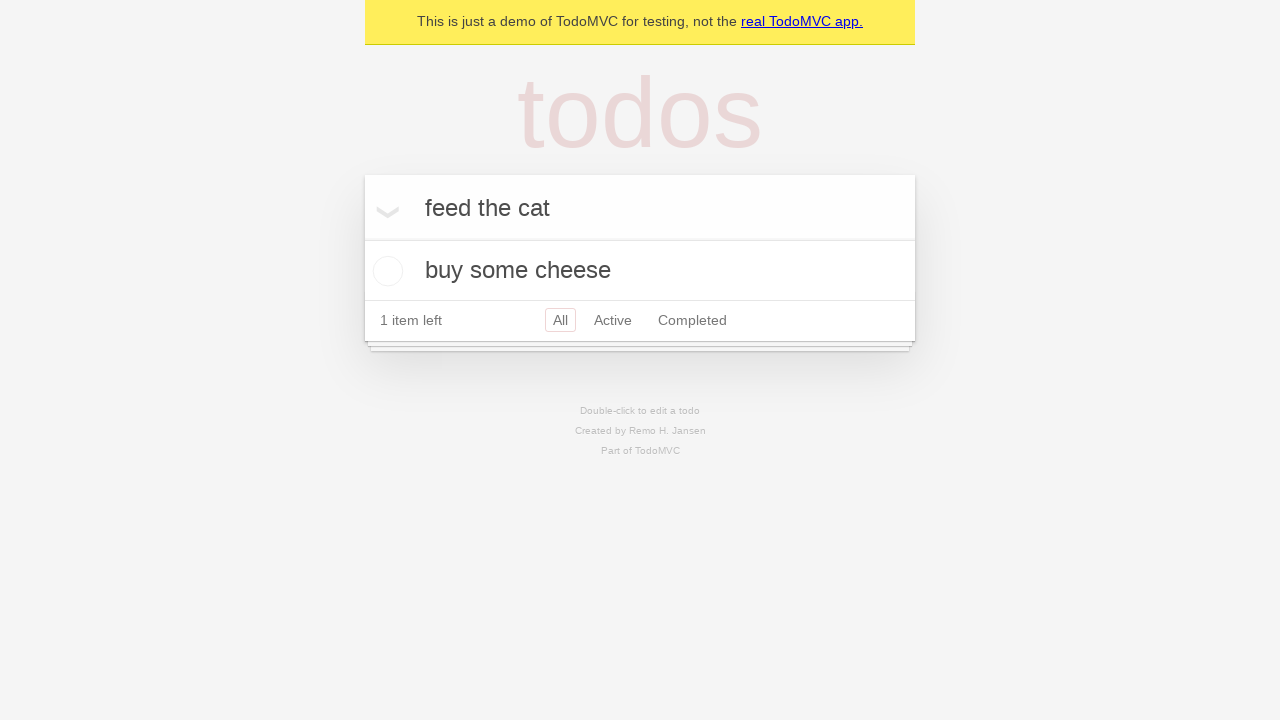

Pressed Enter to add second todo item on [placeholder='What needs to be done?']
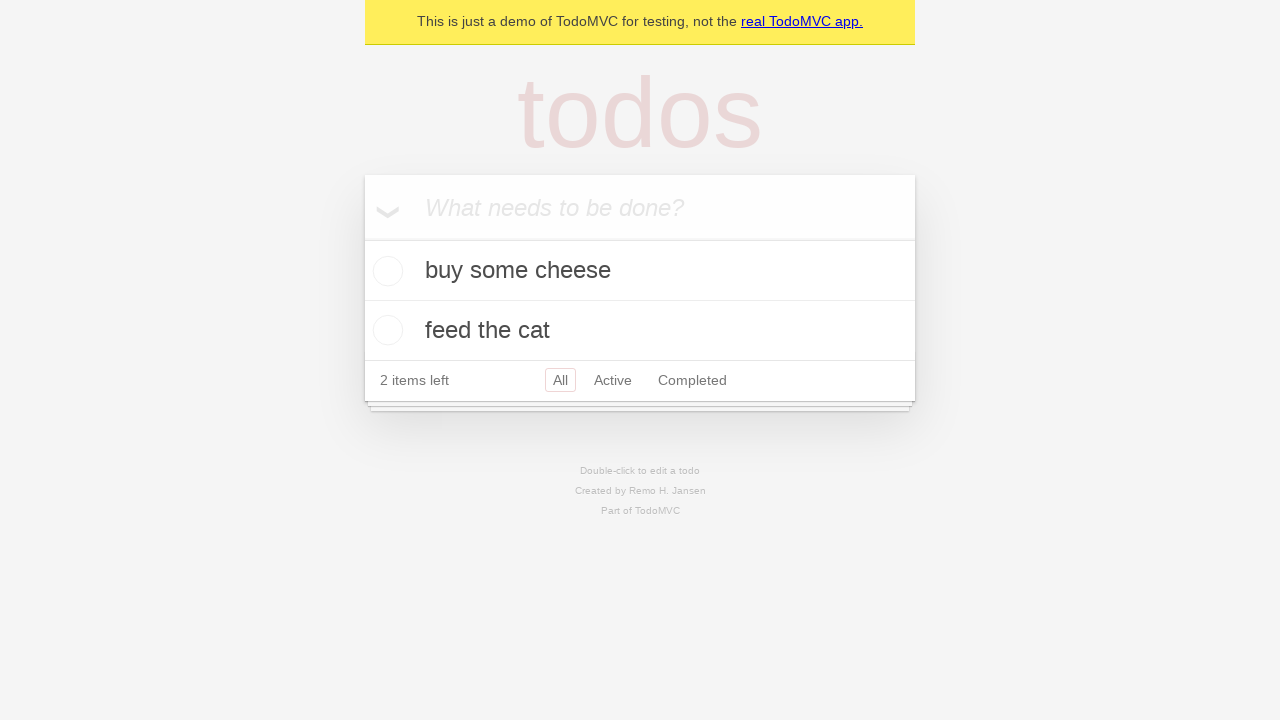

Verified first todo 'buy some cheese' is in correct position
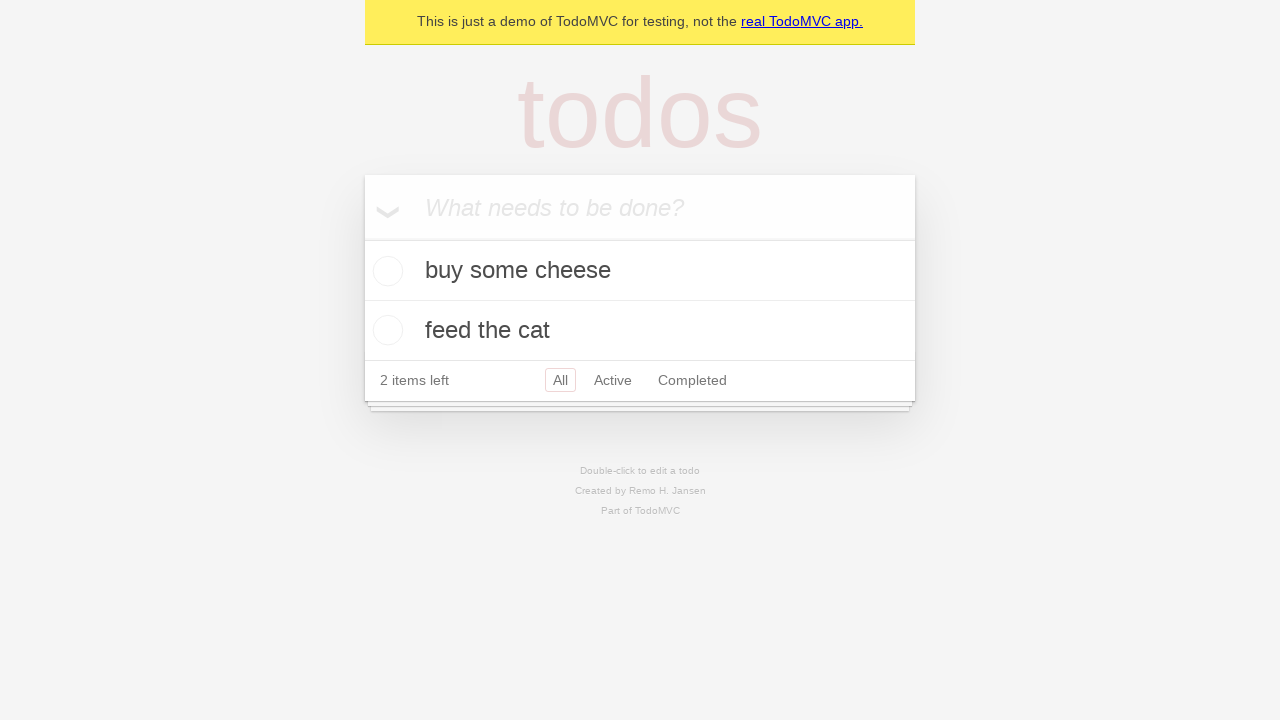

Verified second todo 'feed the cat' is in correct position
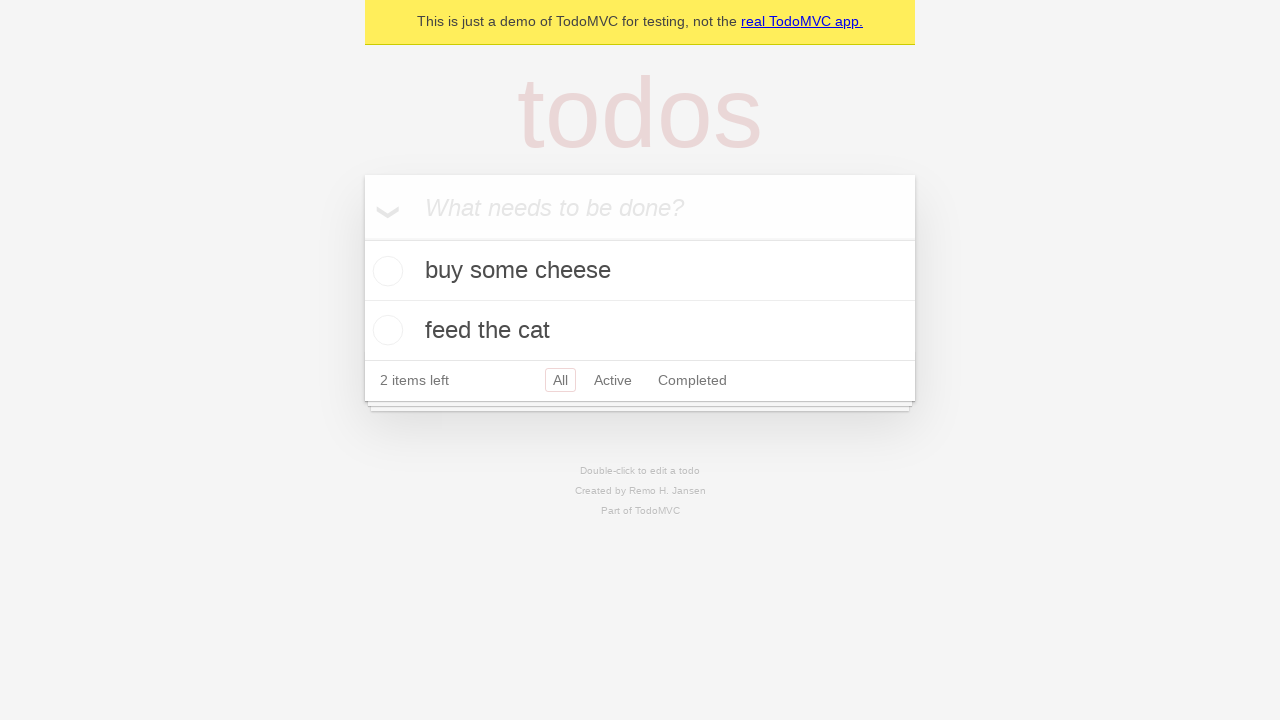

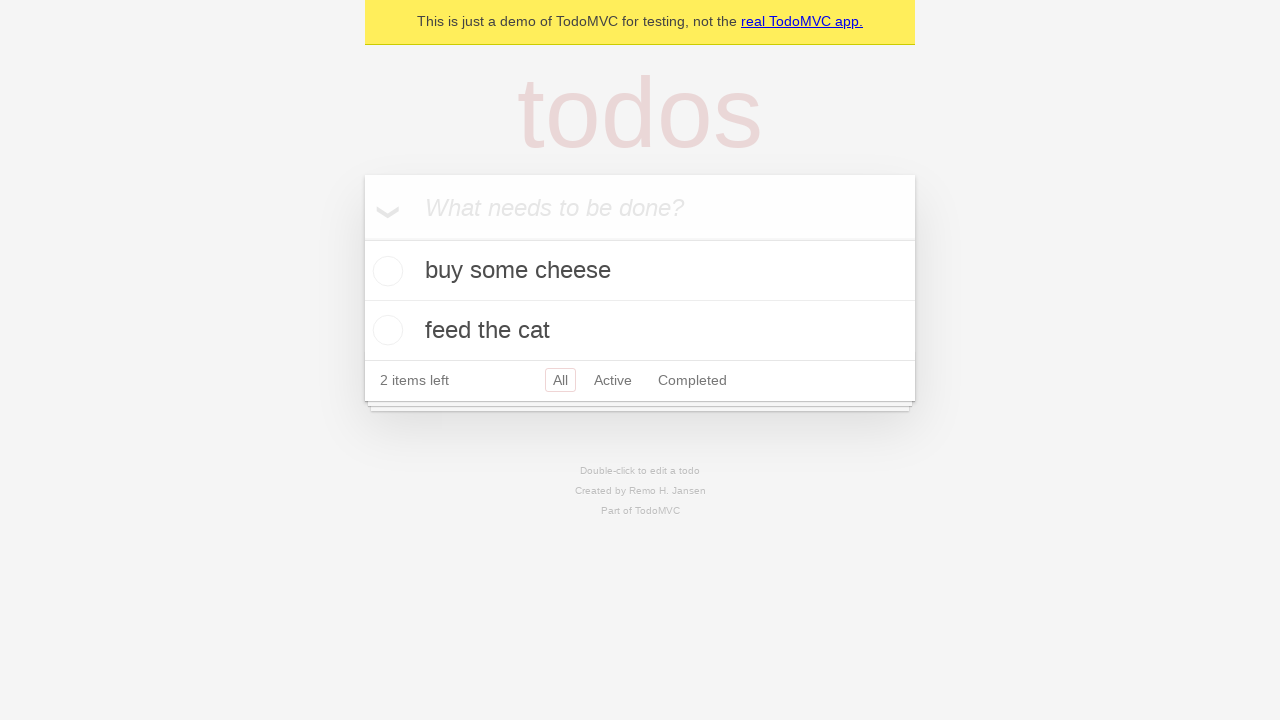